Tests a practice form page by locating and clicking a radio button (exp-3) that is positioned to the right of the "Years of Experience" label using relative positioning.

Starting URL: https://awesomeqa.com/practice.html

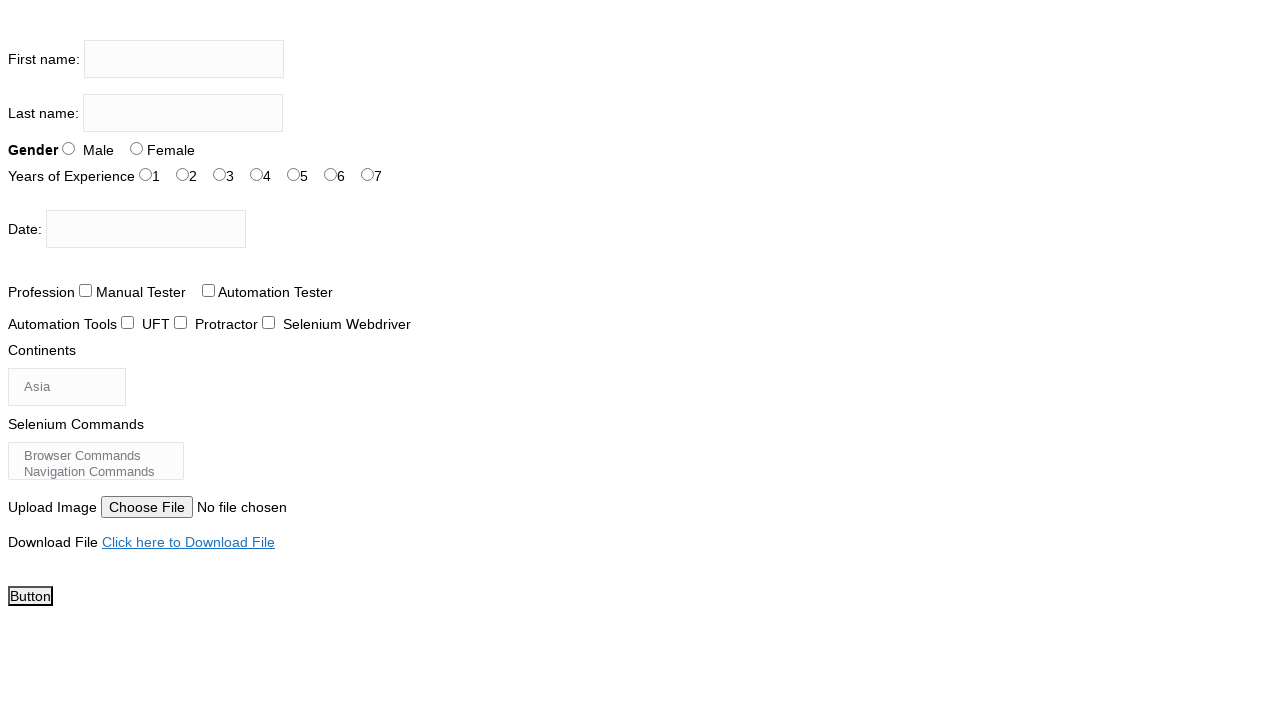

Set viewport size to 1920x1080
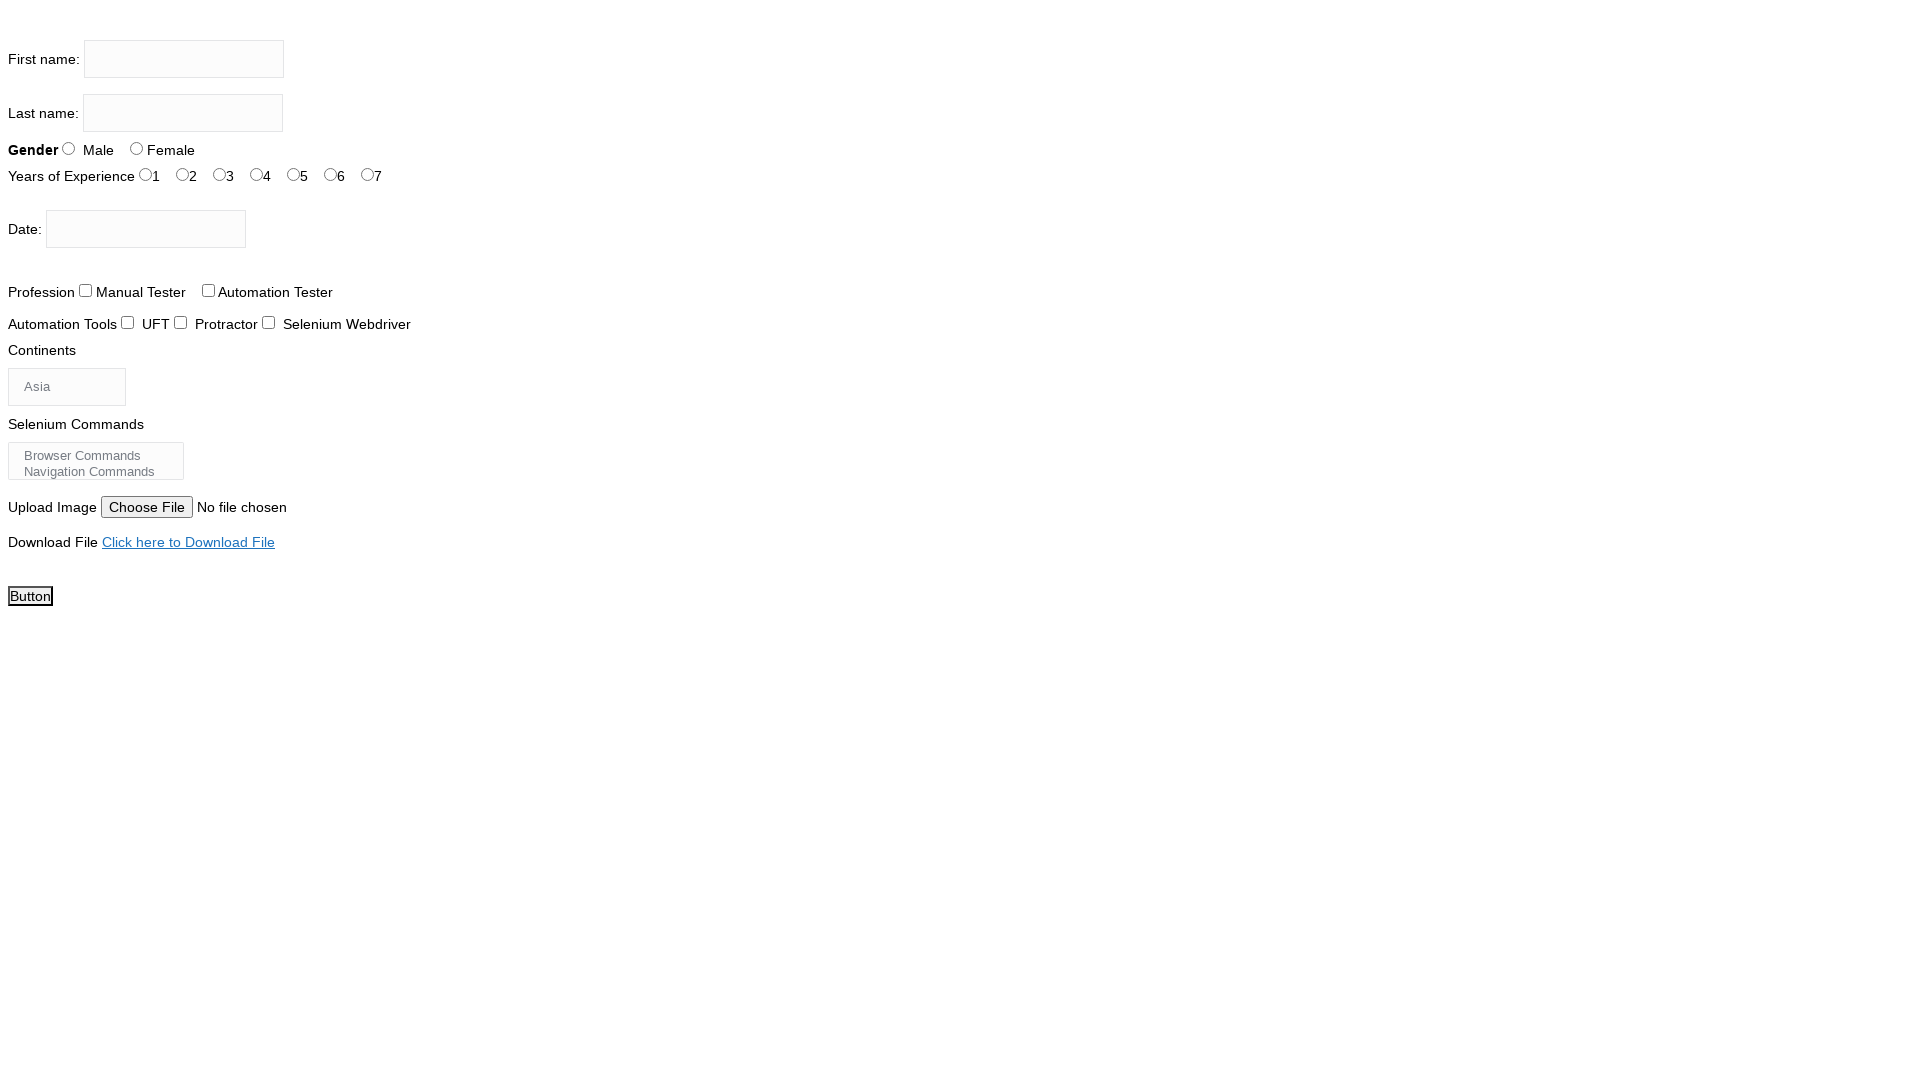

Clicked radio button 'exp-3' for Years of Experience at (256, 174) on #exp-3
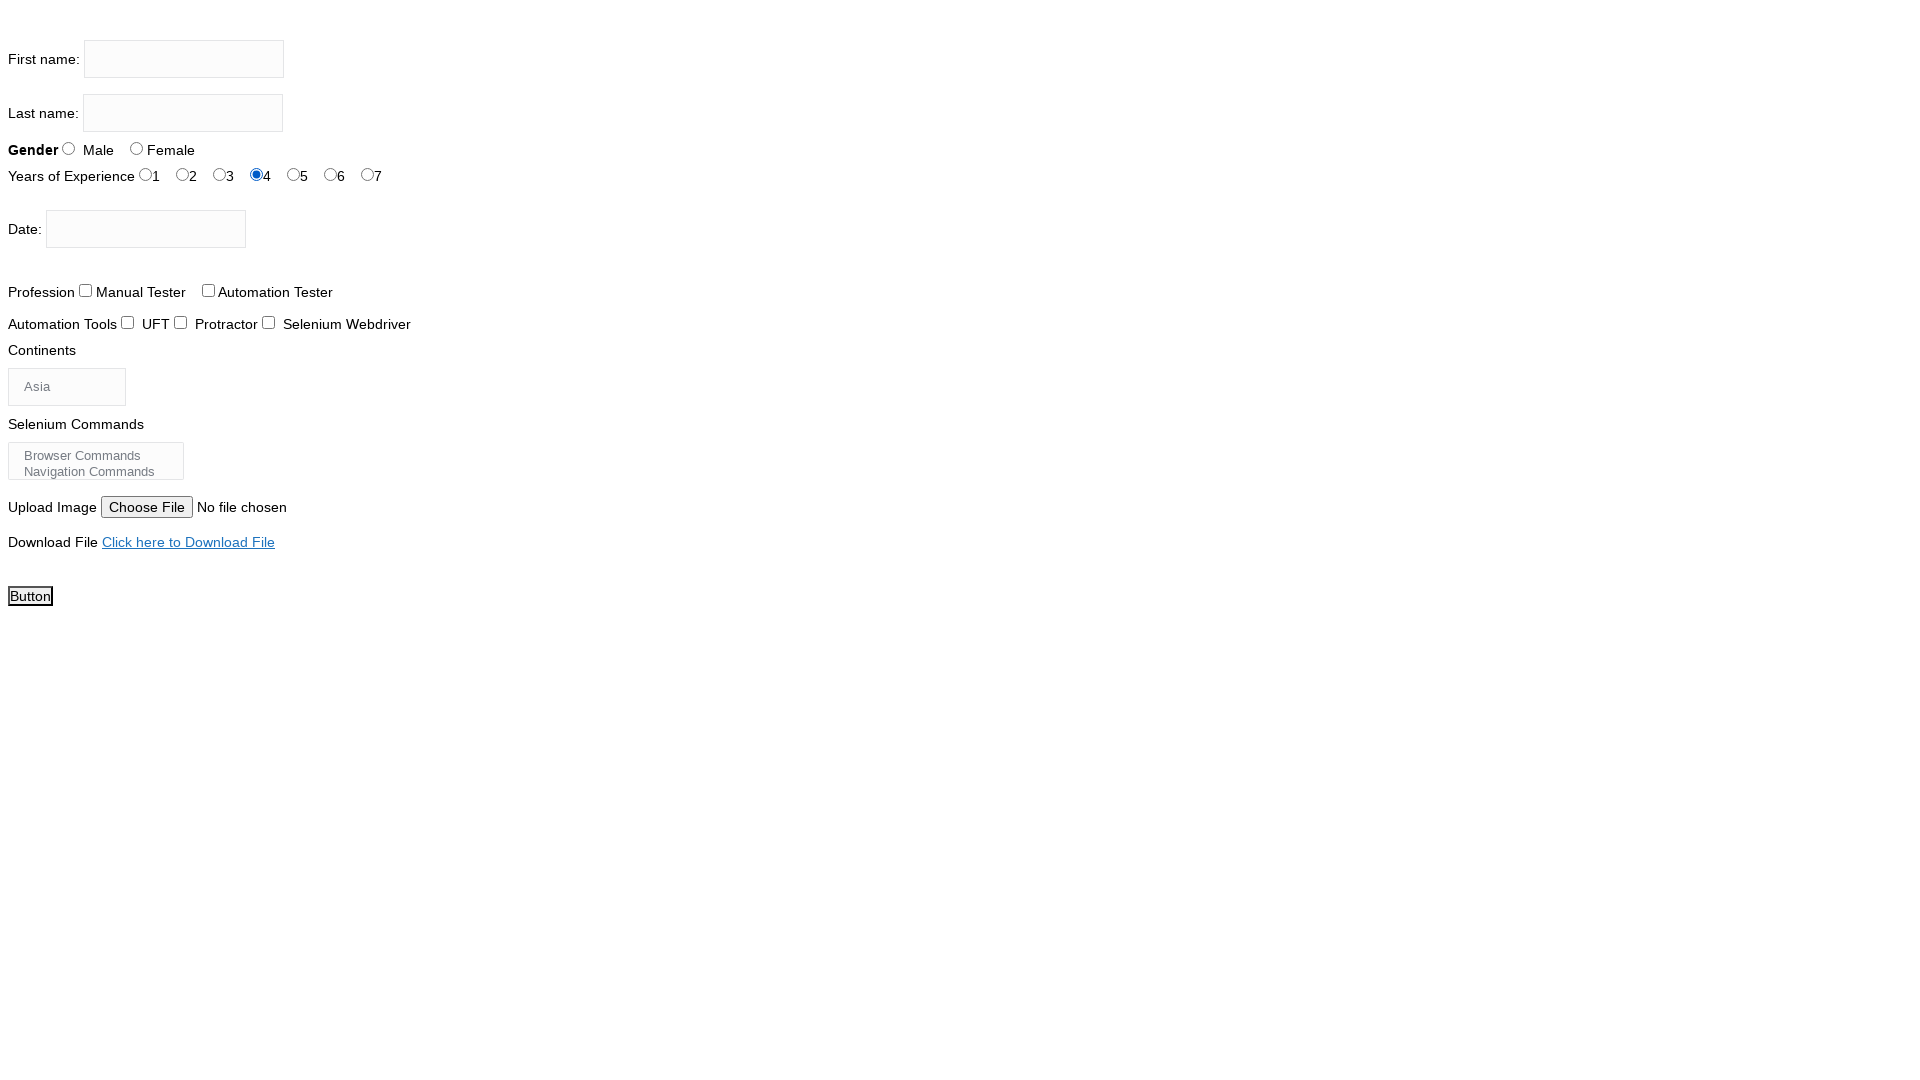

Waited 1000ms for action to complete
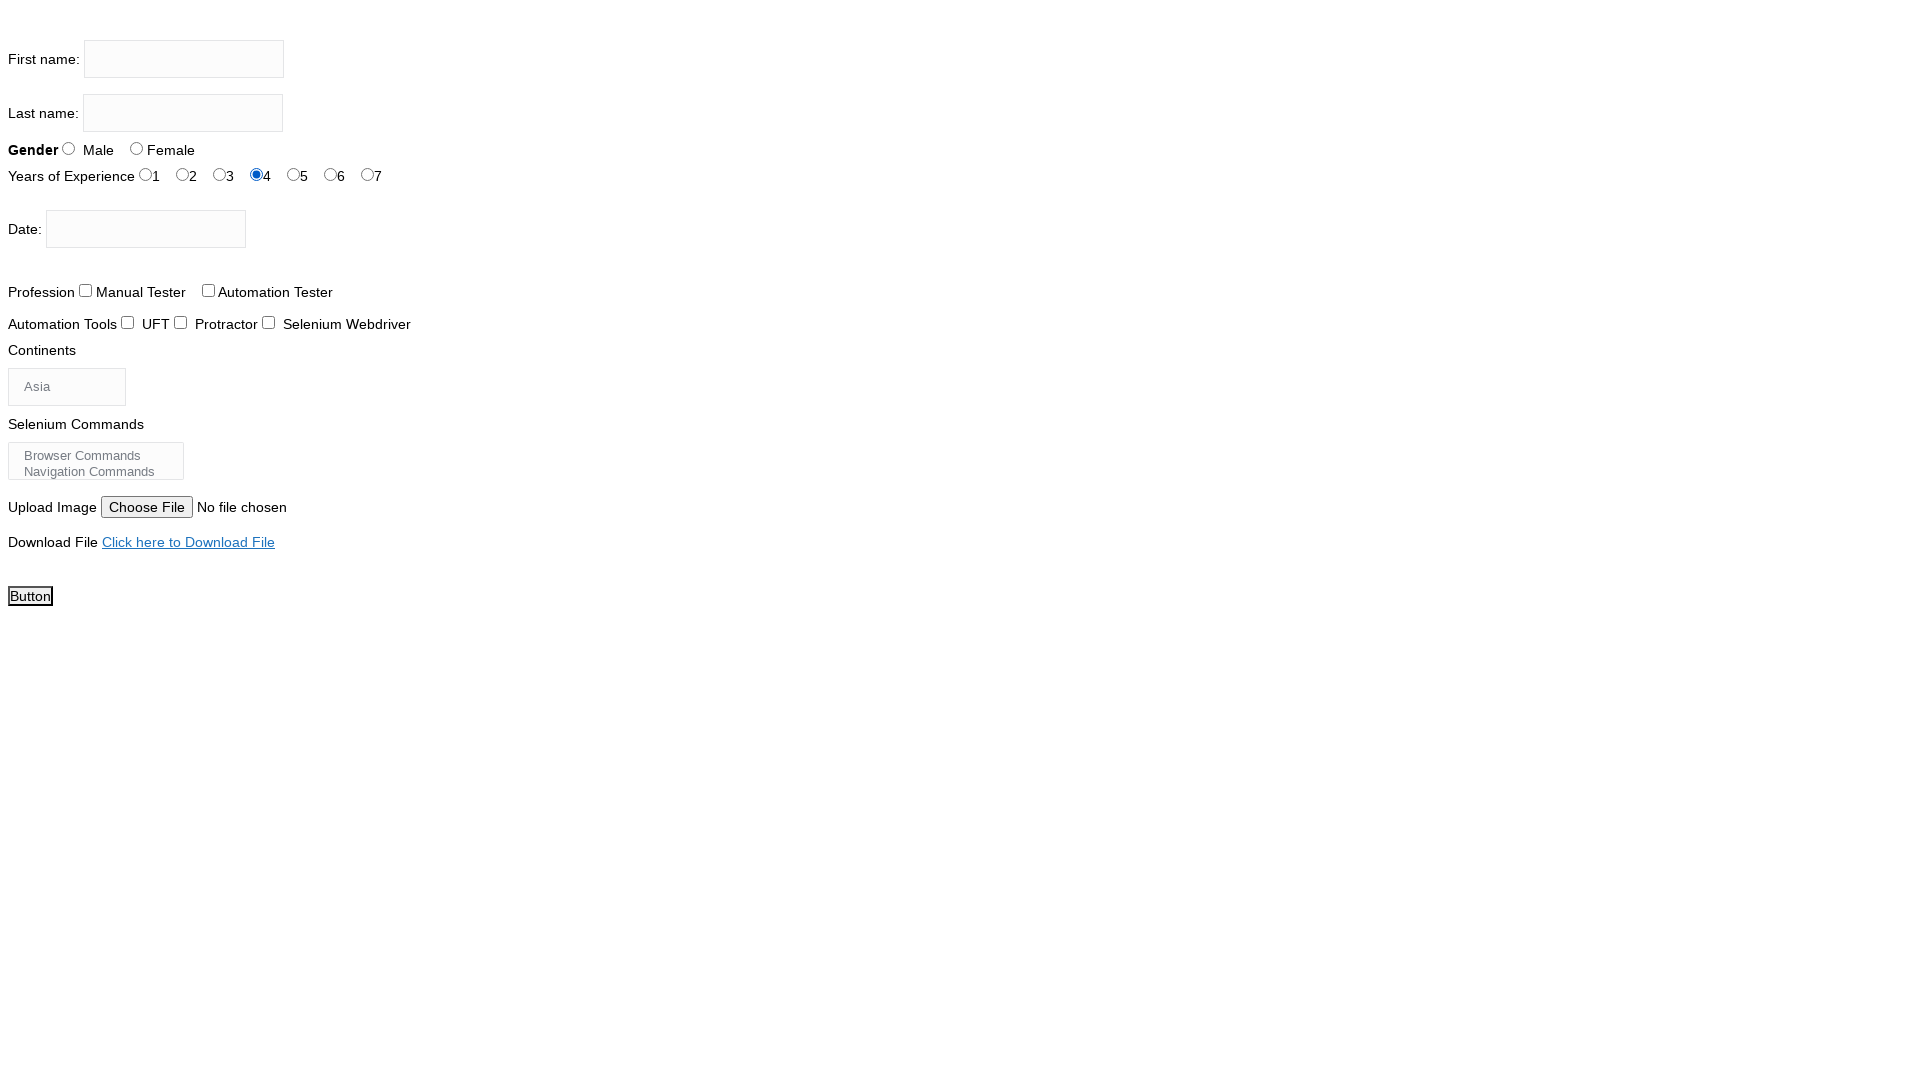

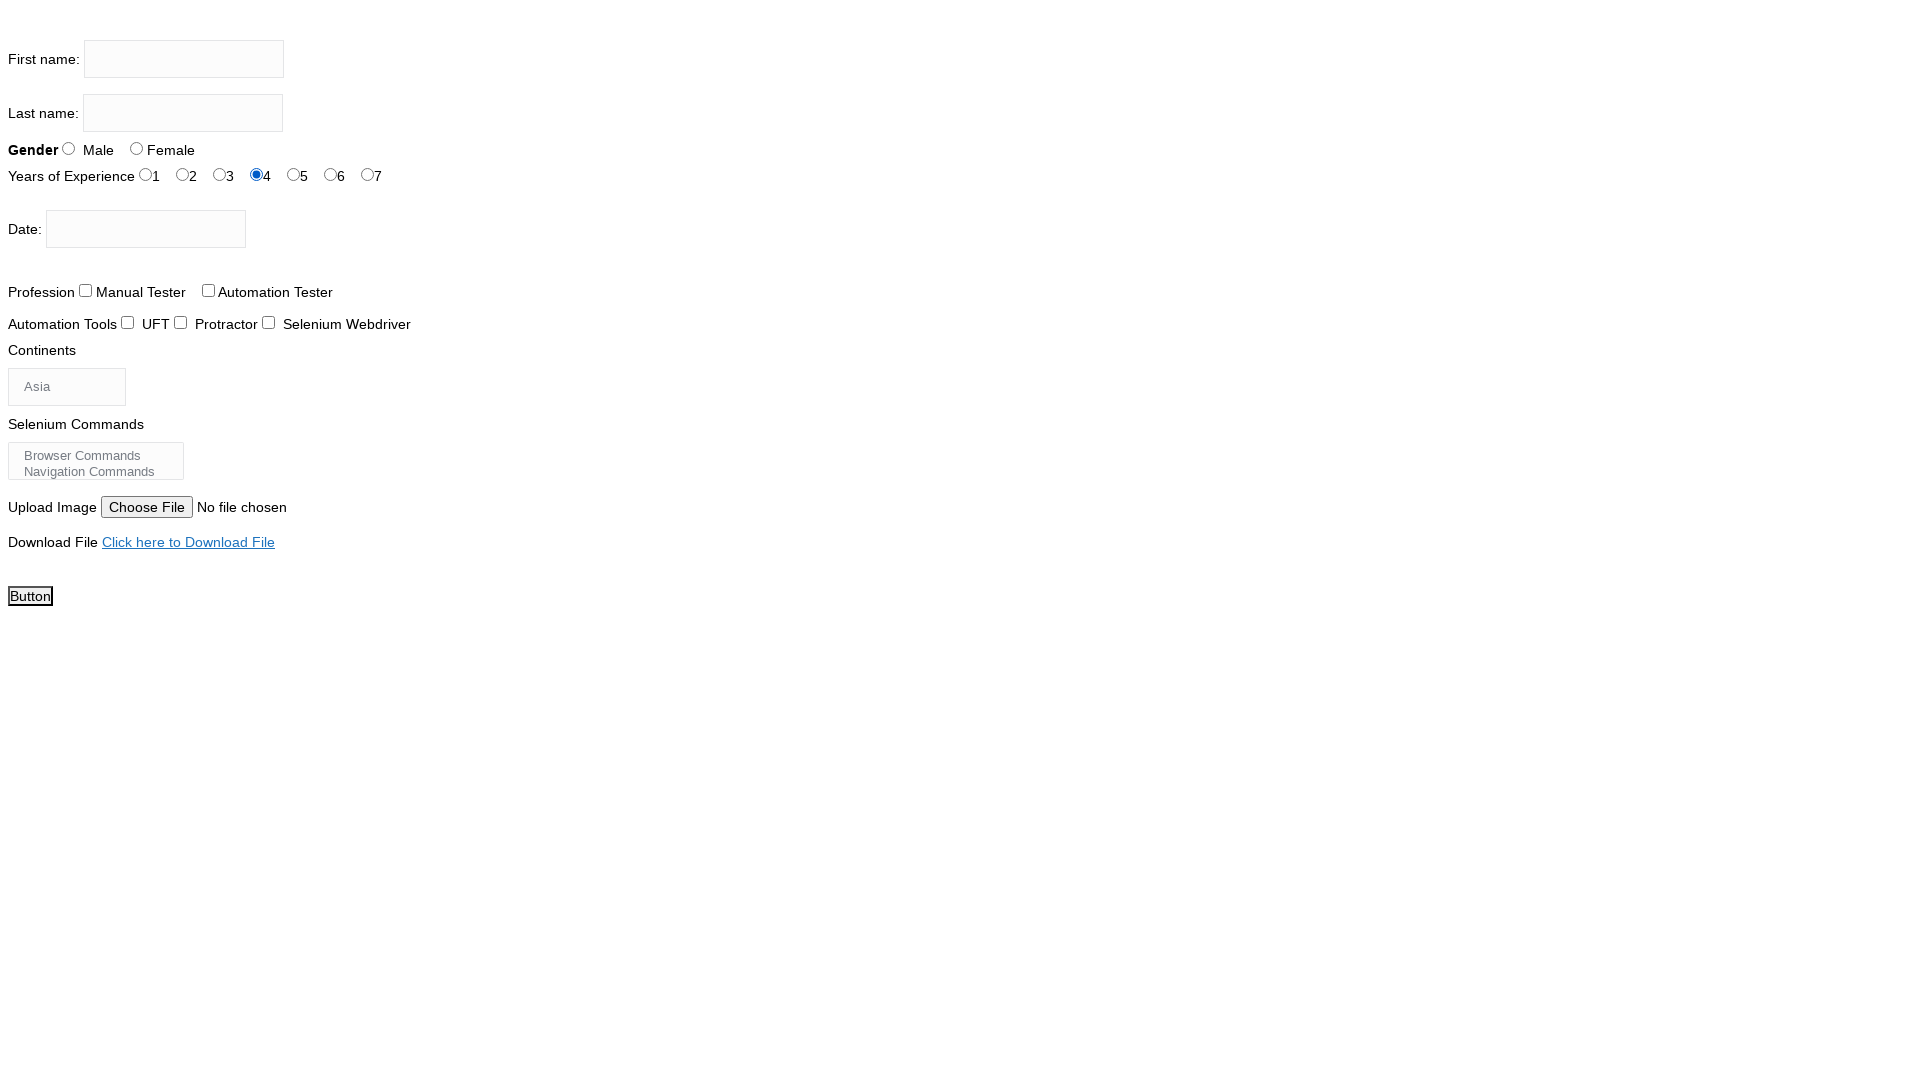